Tests various API link responses by clicking on links that return different HTTP status codes (201, 301, 400, 401, 403, 404) and opens home link in new tab

Starting URL: https://demoqa.com/elements

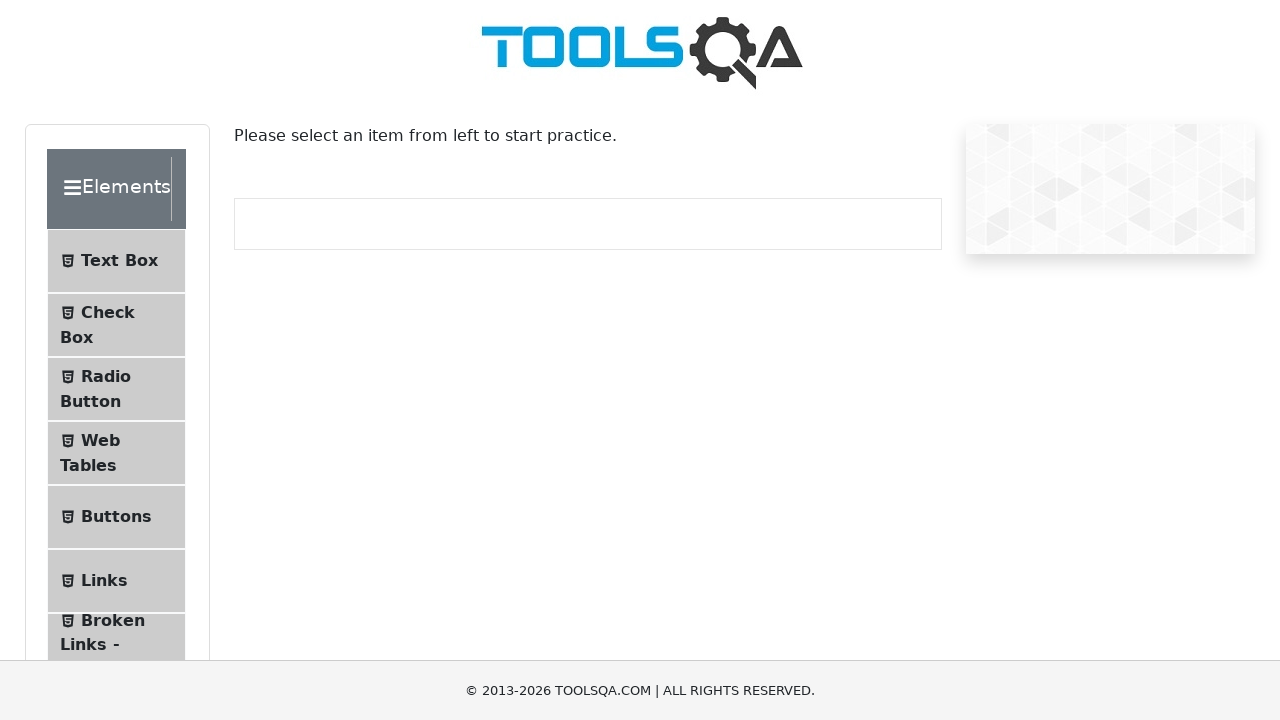

Clicked on Links menu item at (116, 581) on li#item-5
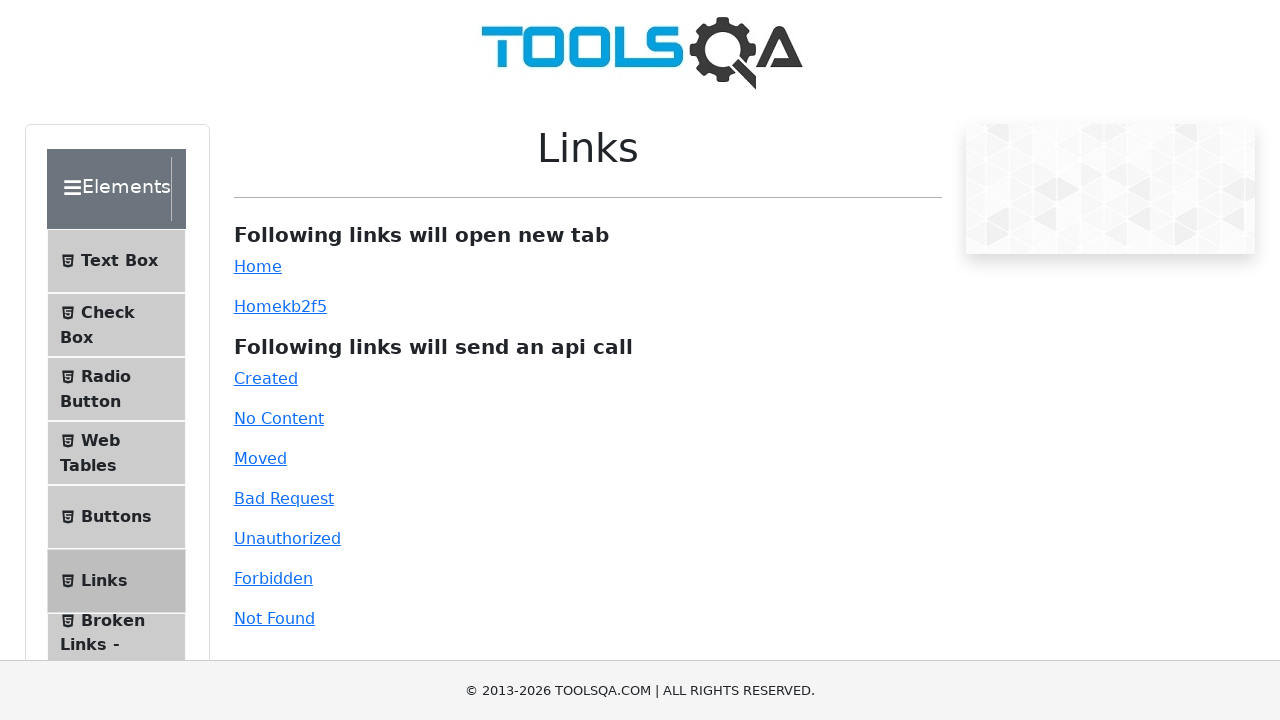

Links page loaded and #created selector appeared
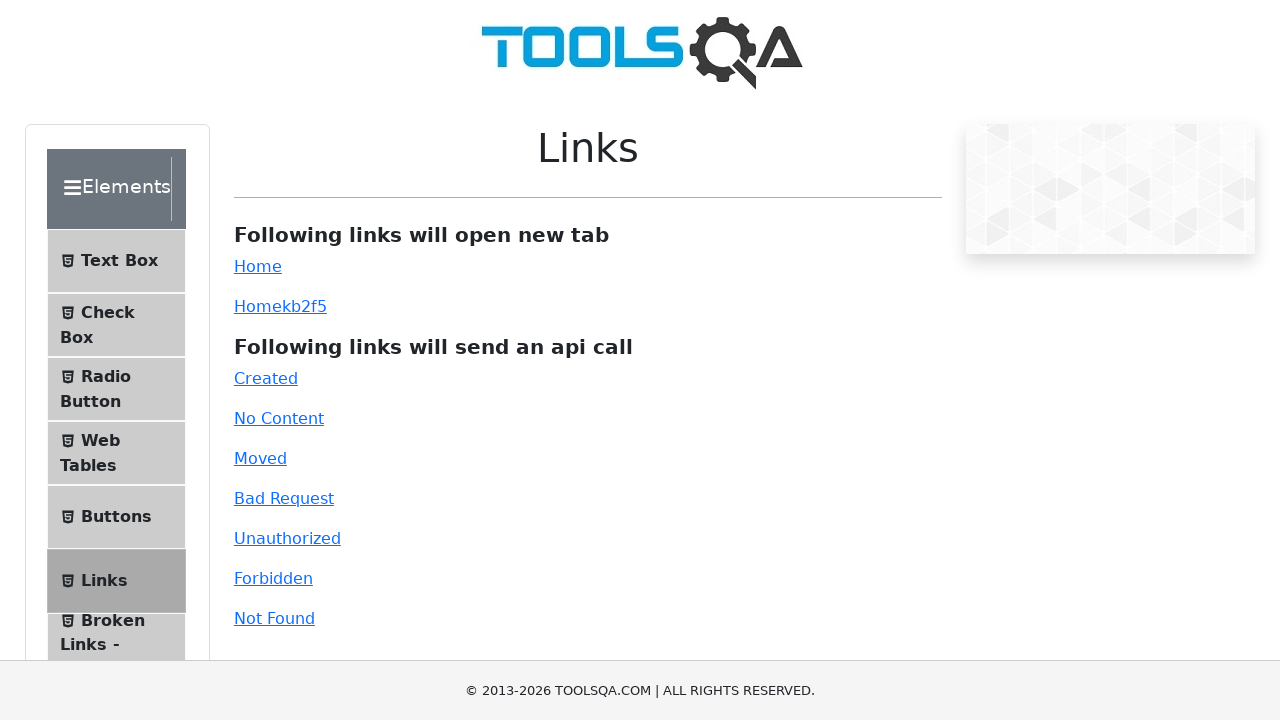

Clicked on created link (HTTP 201 response) at (266, 378) on a#created
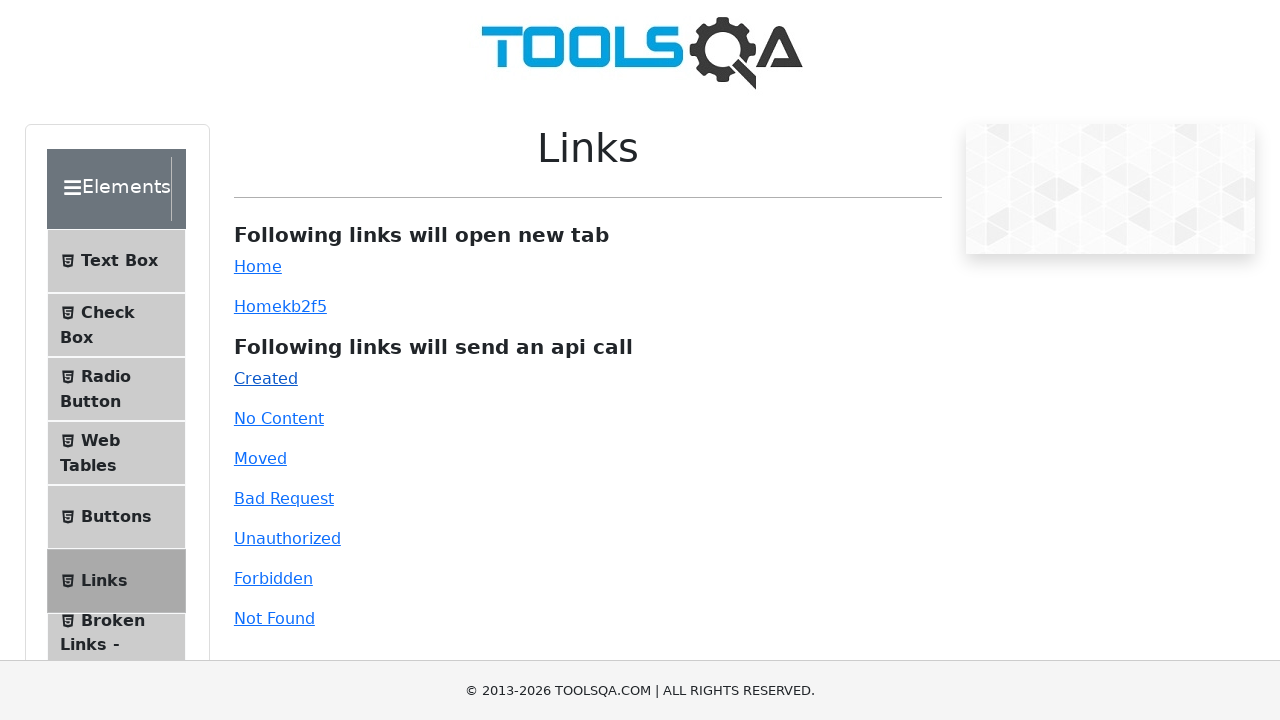

Waited 1000ms for created link response
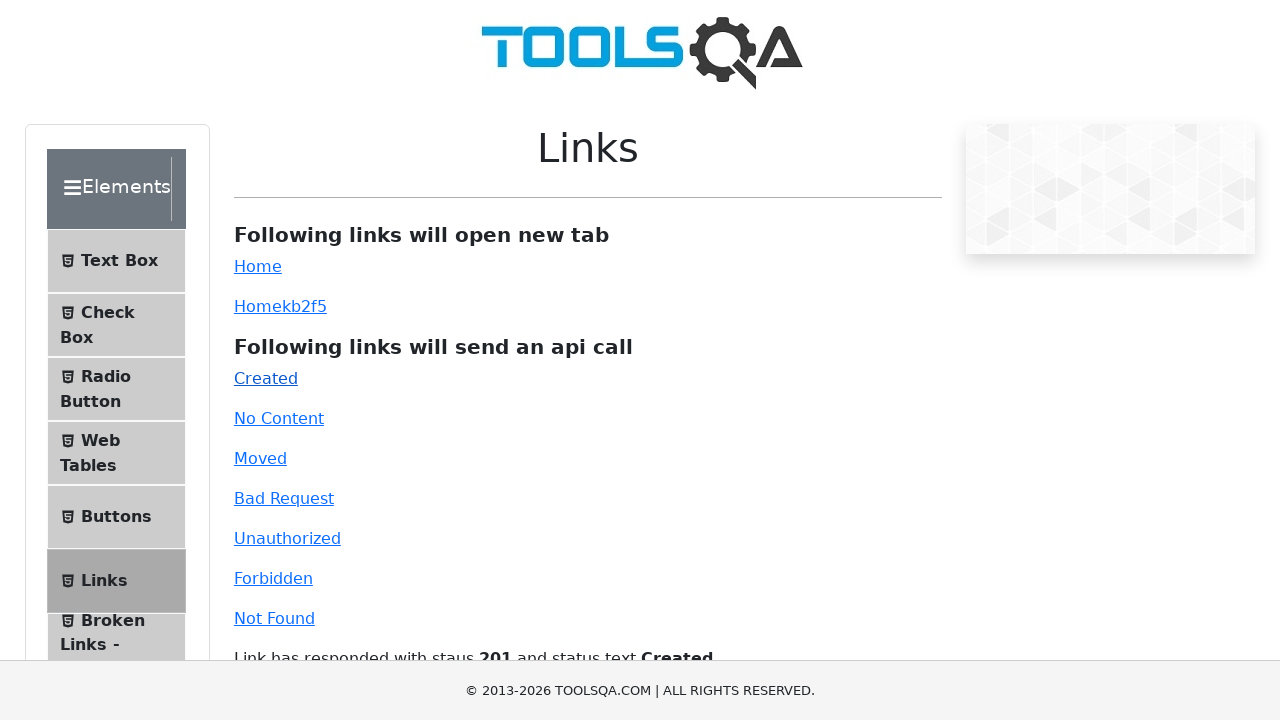

Clicked on moved link (HTTP 301 response) at (260, 458) on a#moved
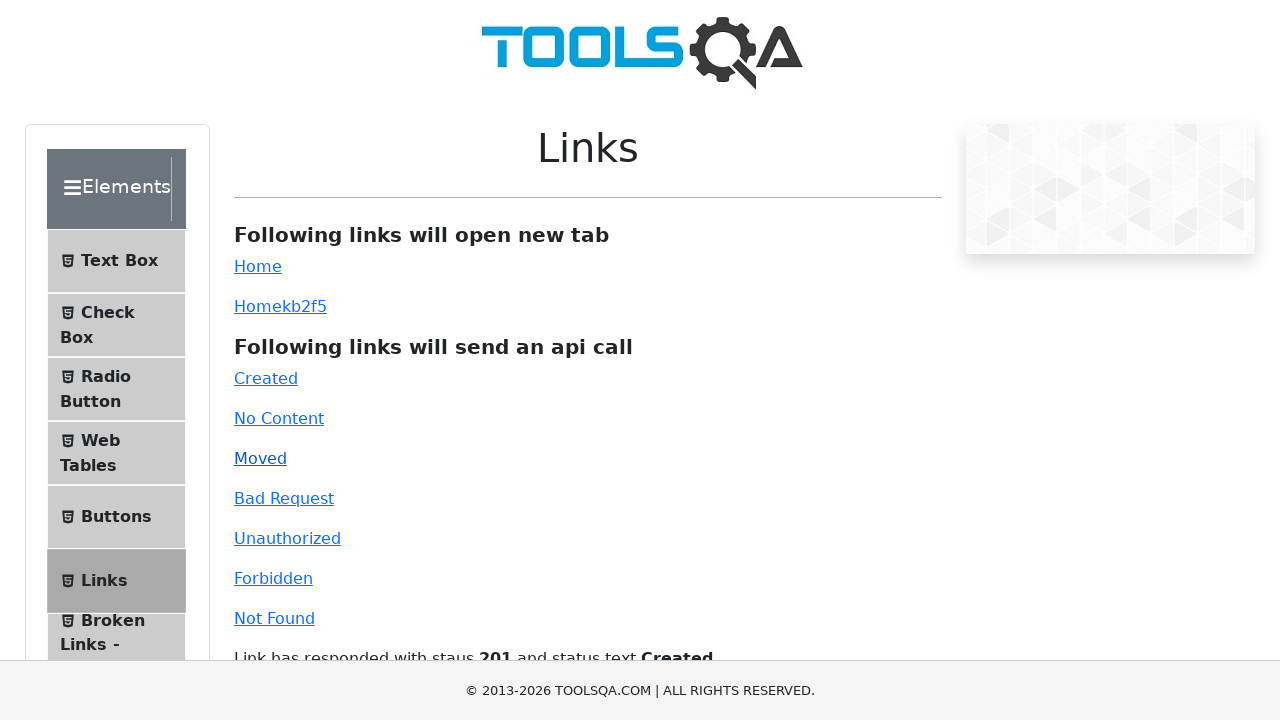

Waited 1000ms for moved link response
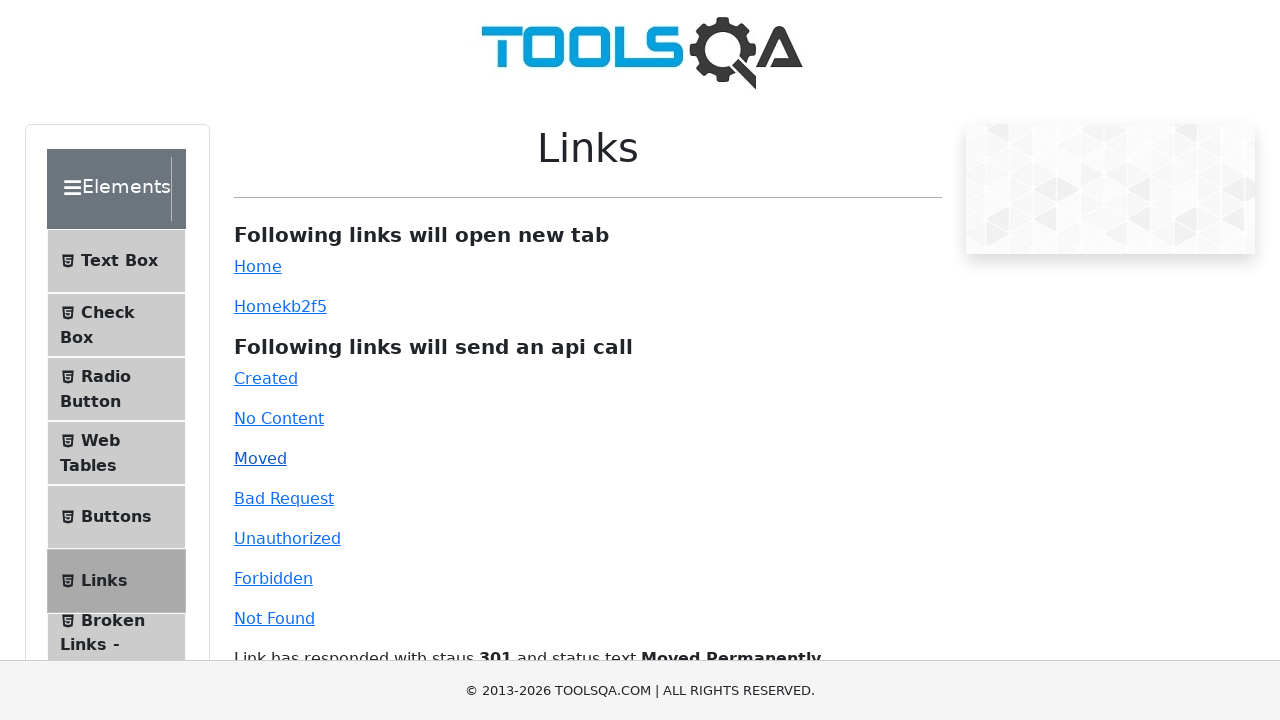

Clicked on bad request link (HTTP 400 response) at (284, 498) on a#bad-request
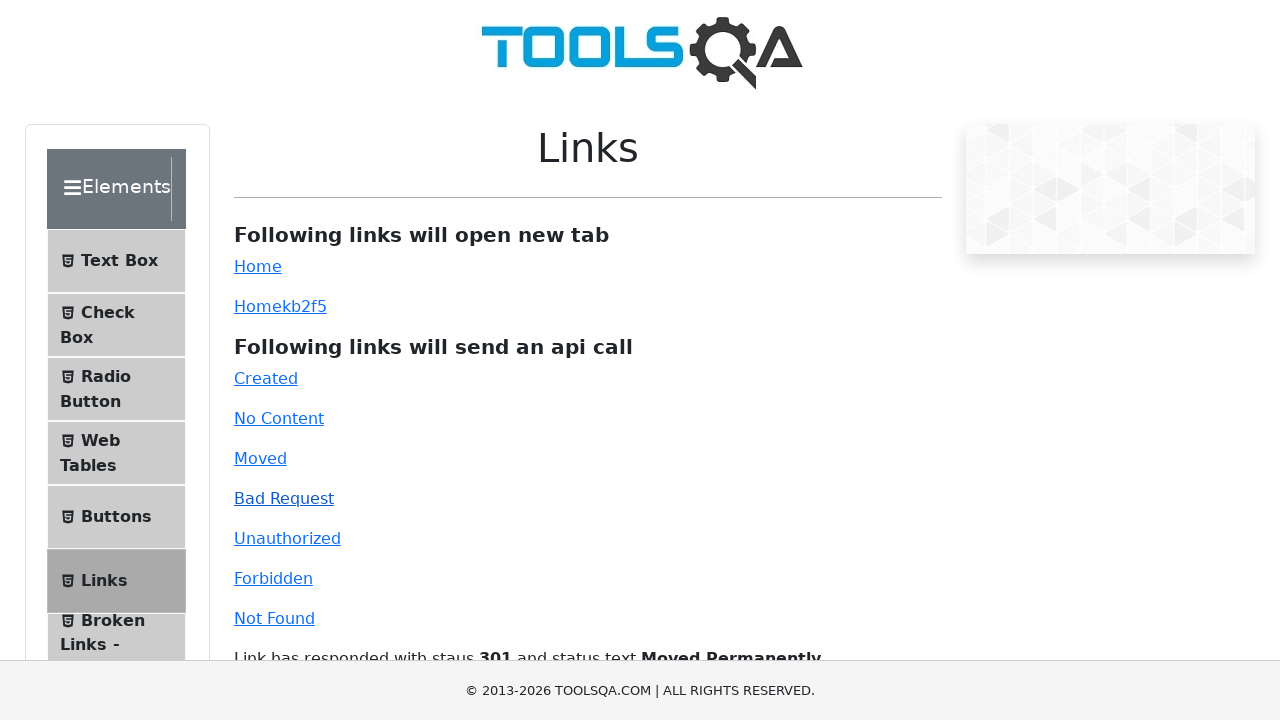

Waited 1000ms for bad request link response
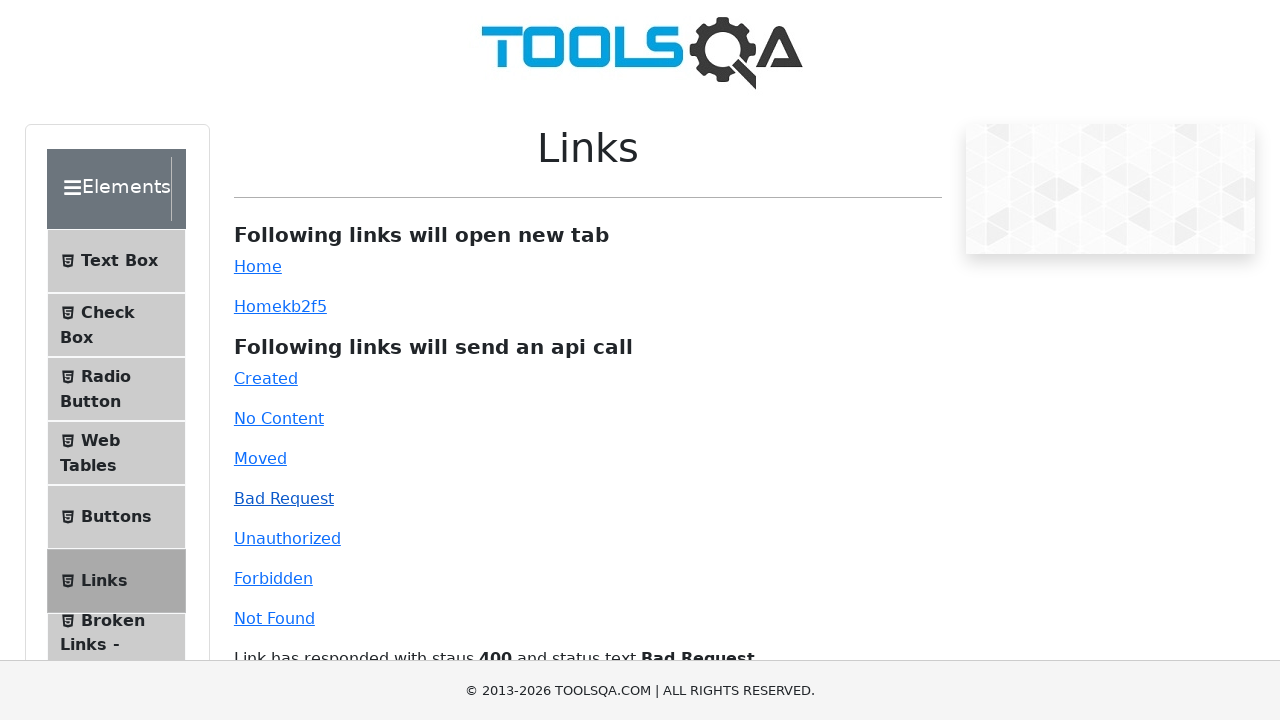

Clicked on unauthorized link (HTTP 401 response) at (287, 538) on a#unauthorized
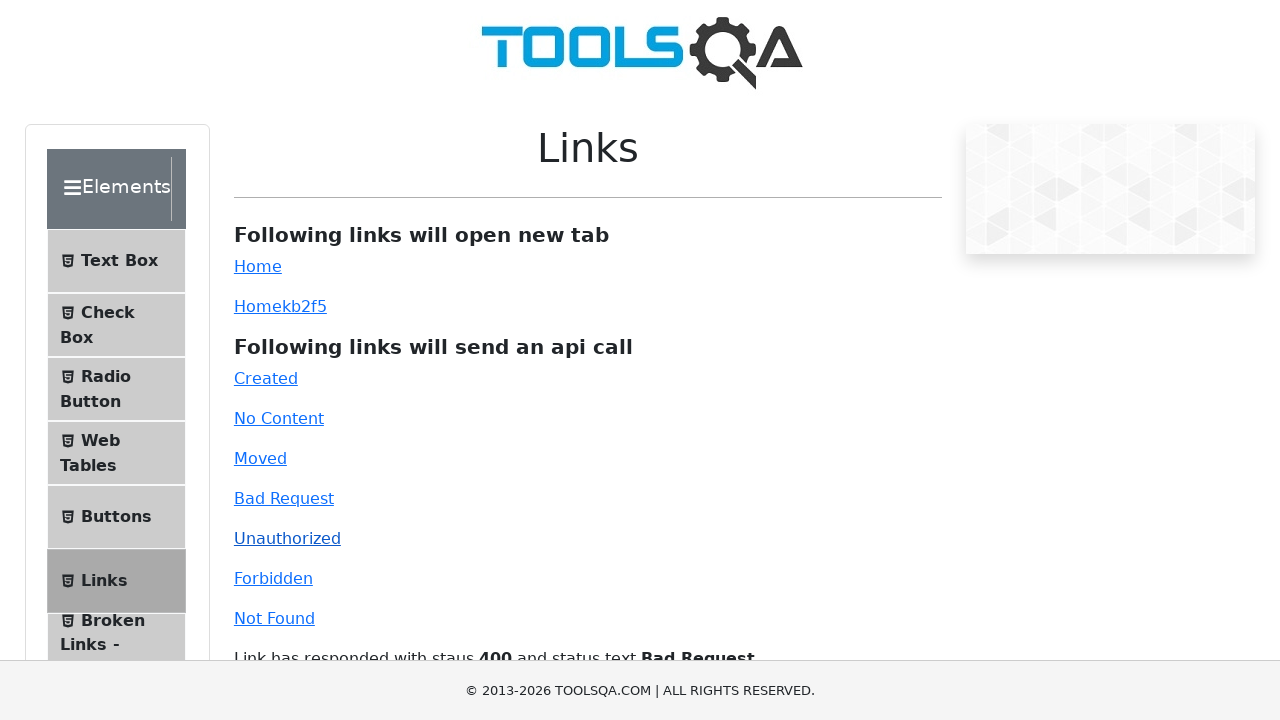

Waited 1000ms for unauthorized link response
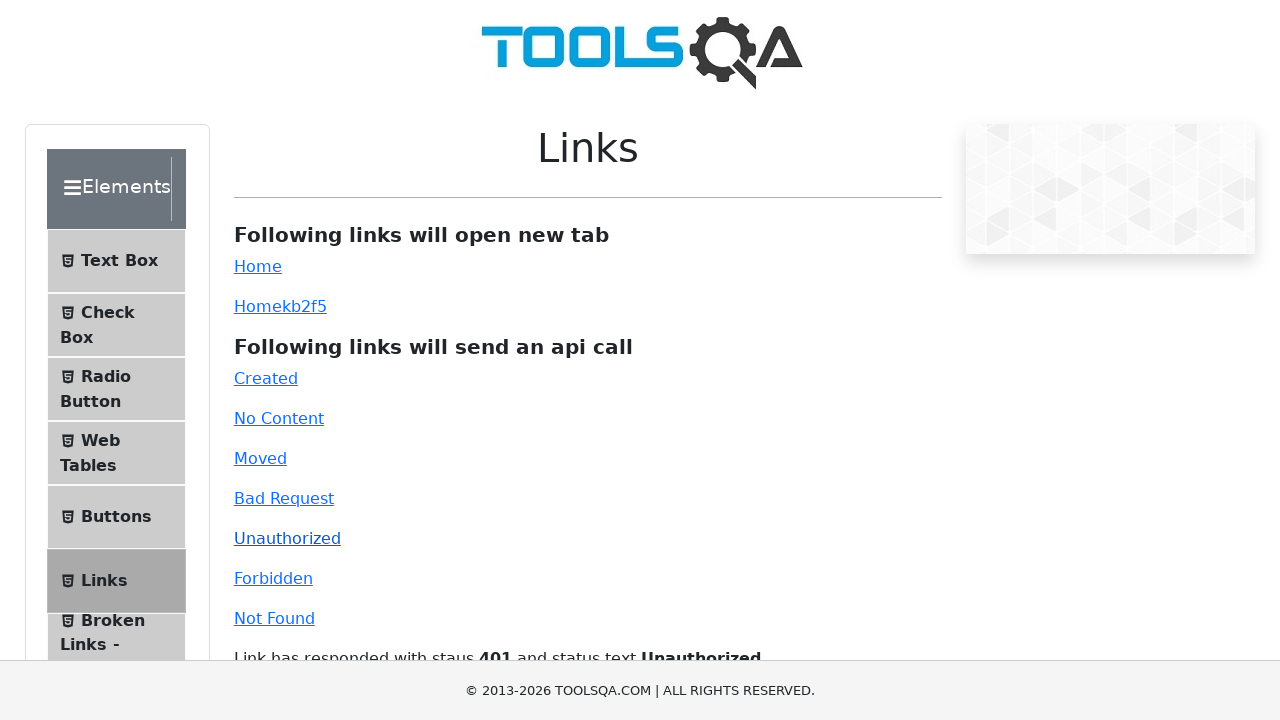

Clicked on forbidden link (HTTP 403 response) at (273, 578) on a#forbidden
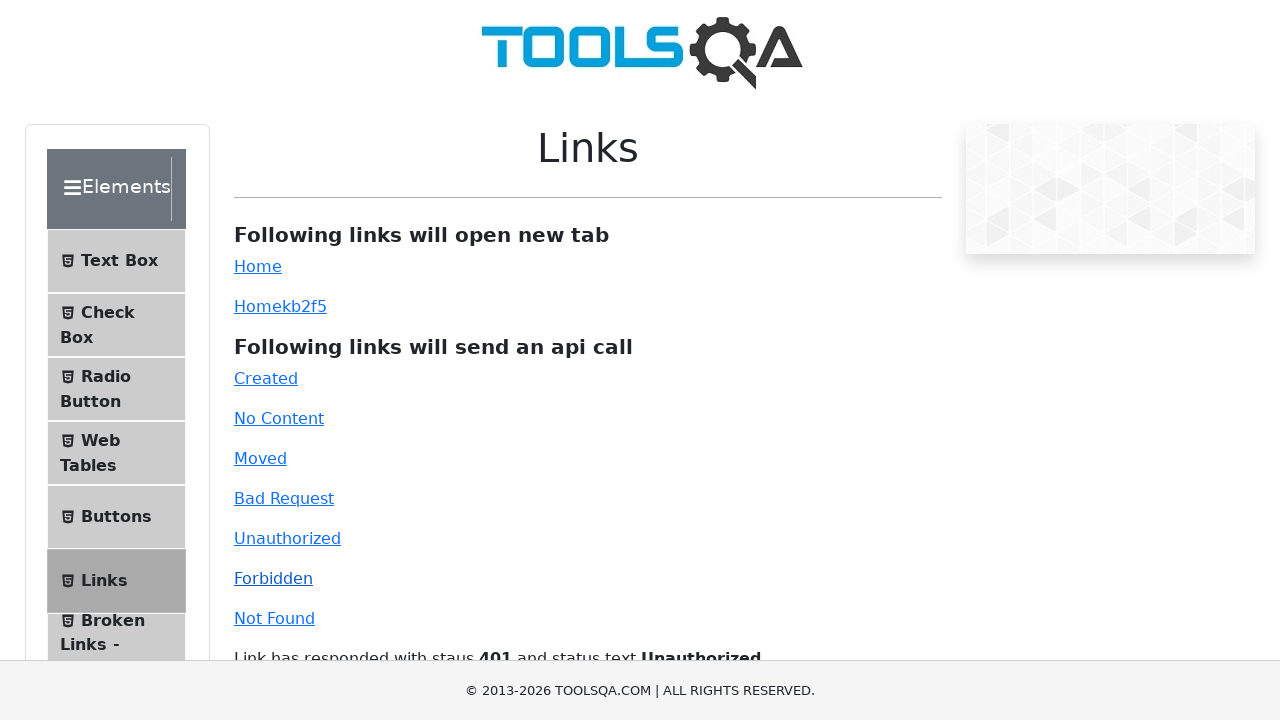

Waited 1000ms for forbidden link response
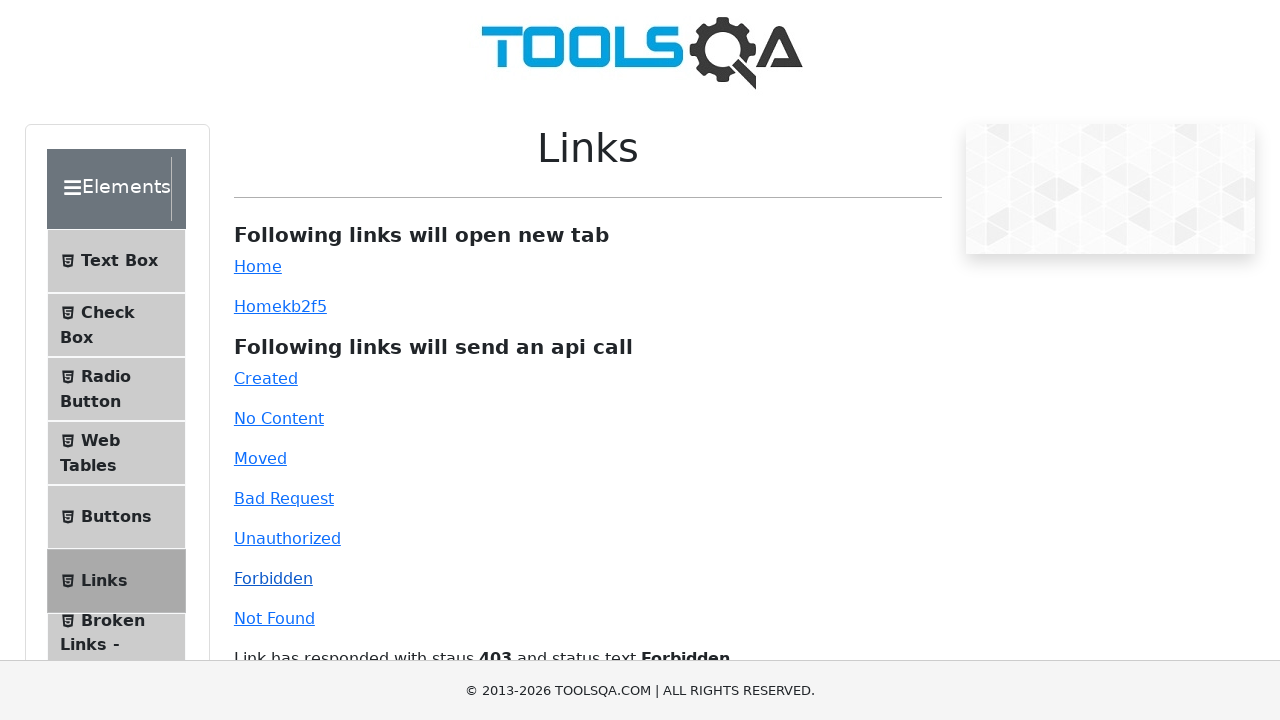

Clicked on invalid-url link (HTTP 404 response) at (274, 618) on a#invalid-url
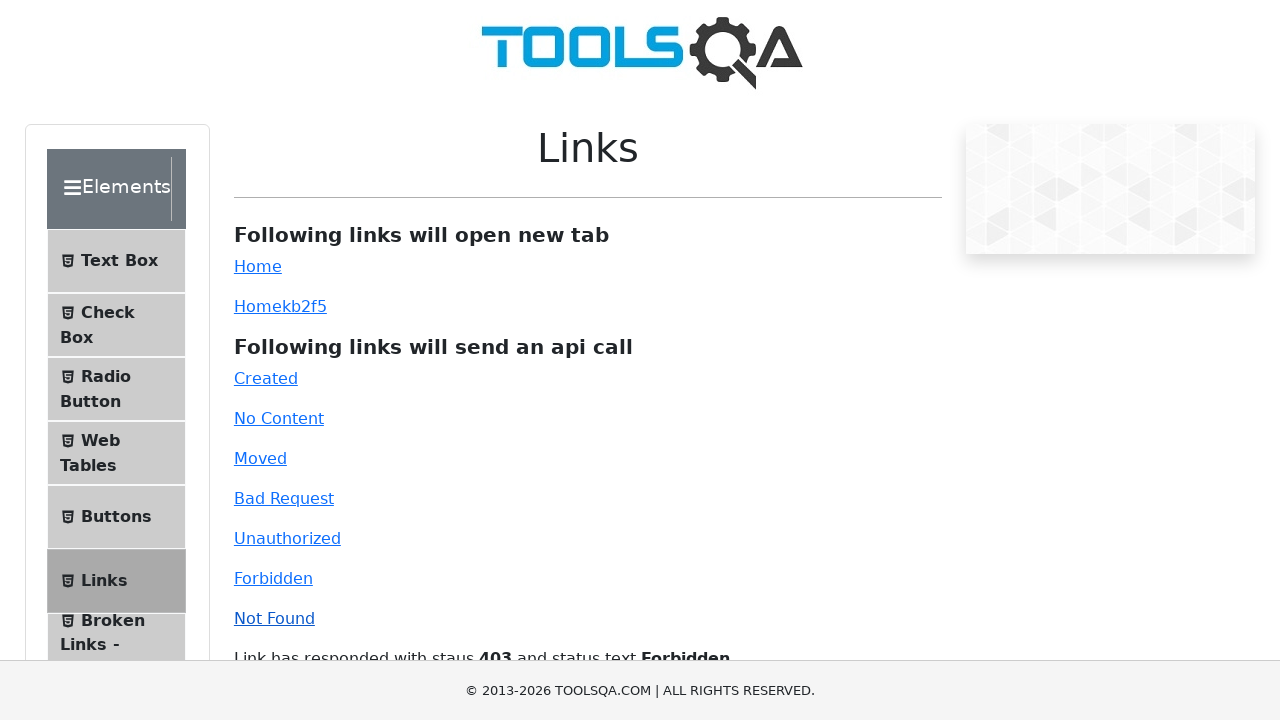

Waited 1000ms for invalid-url link response
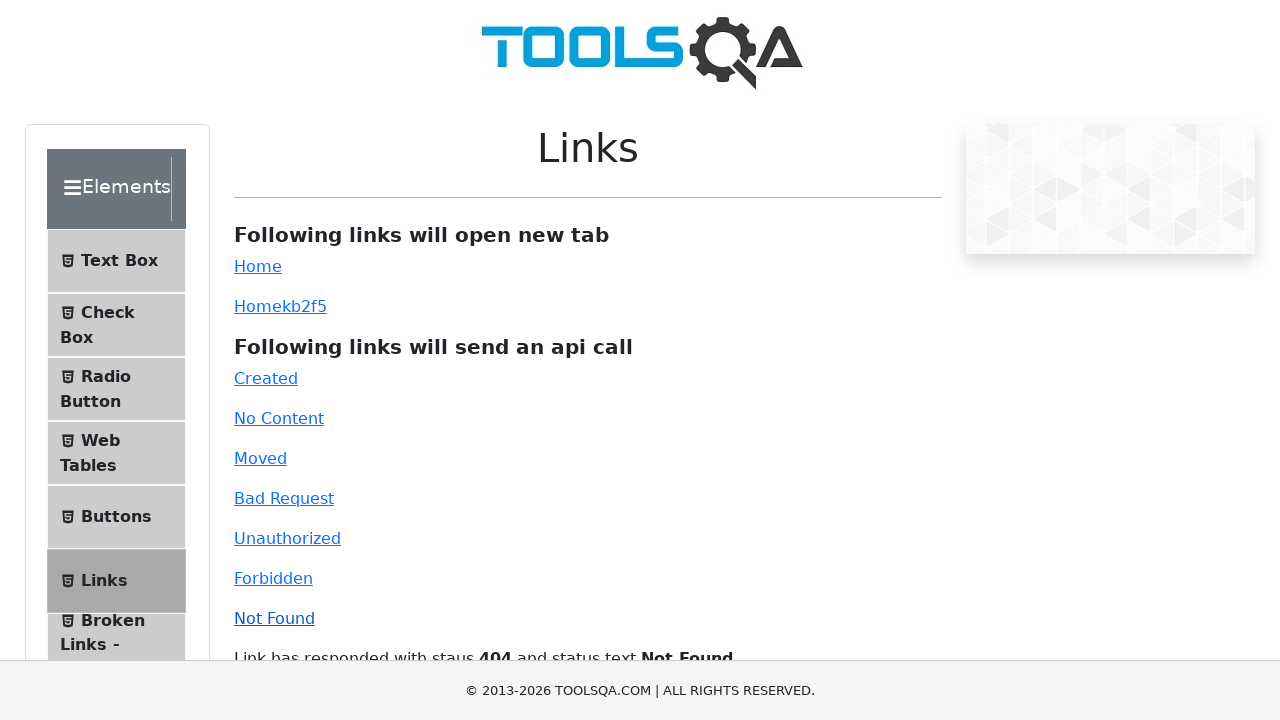

Clicked on home link which opened in a new tab at (258, 266) on a#simpleLink
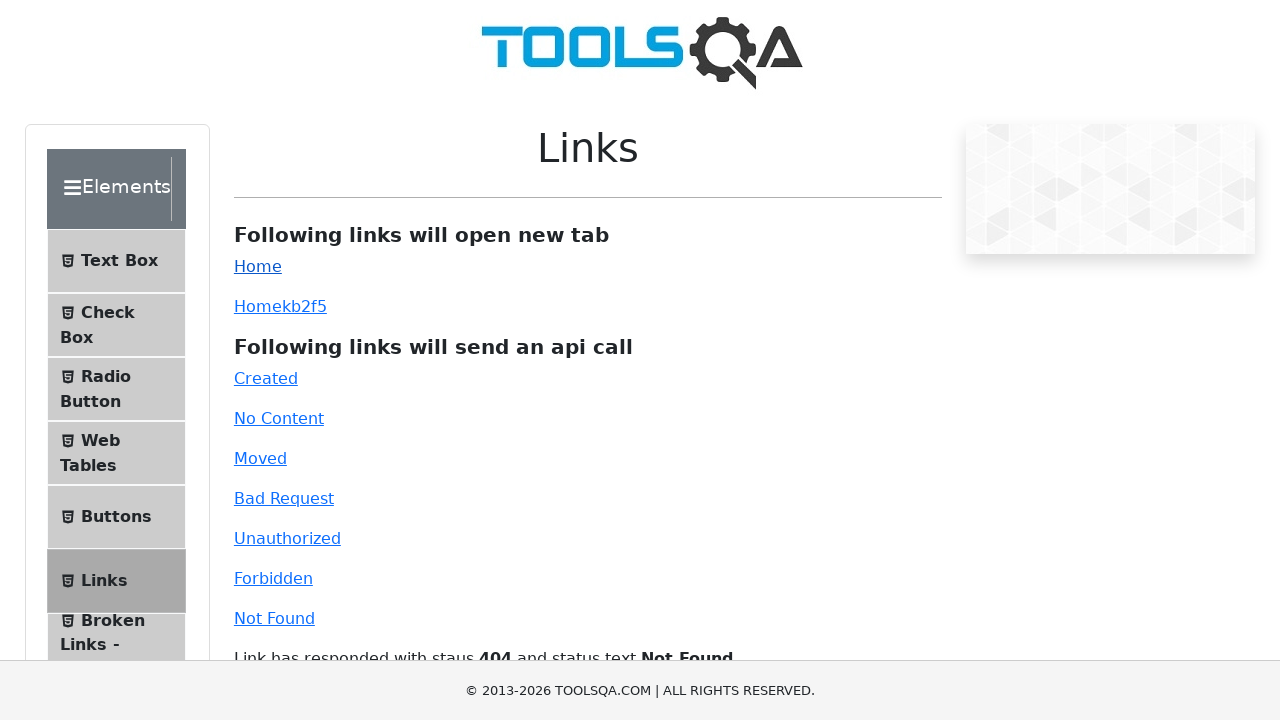

New tab loaded completely
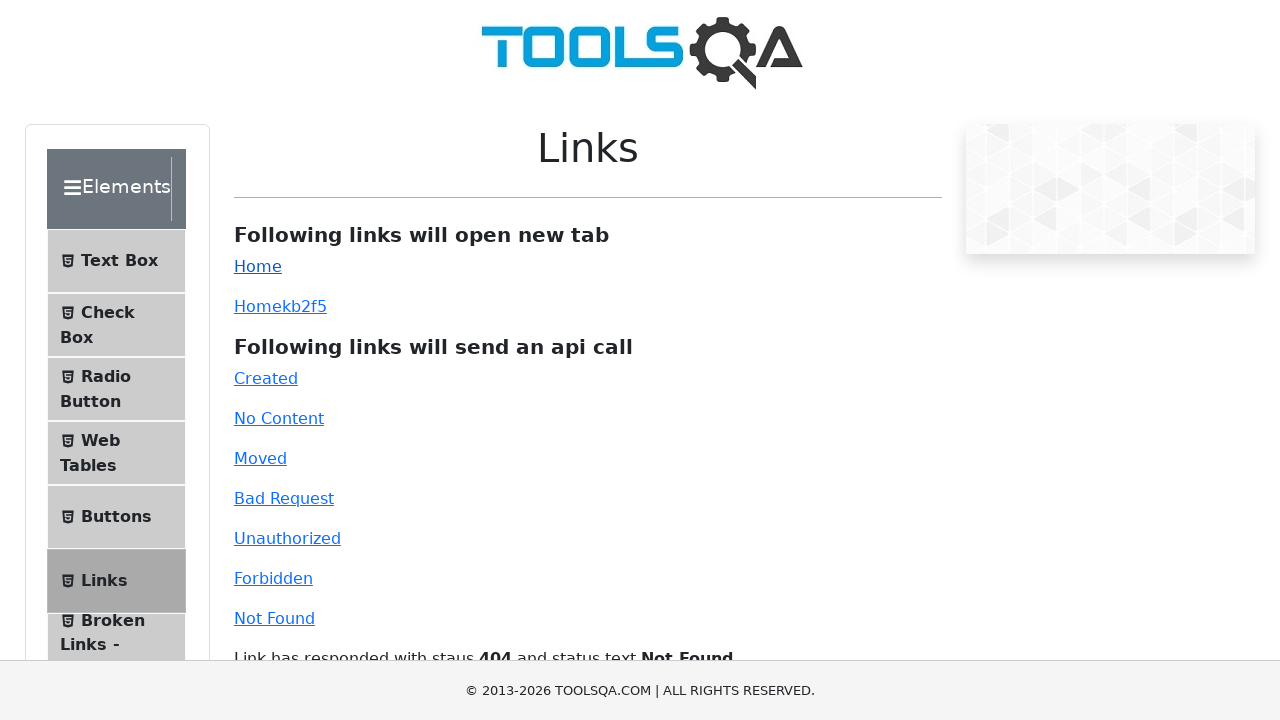

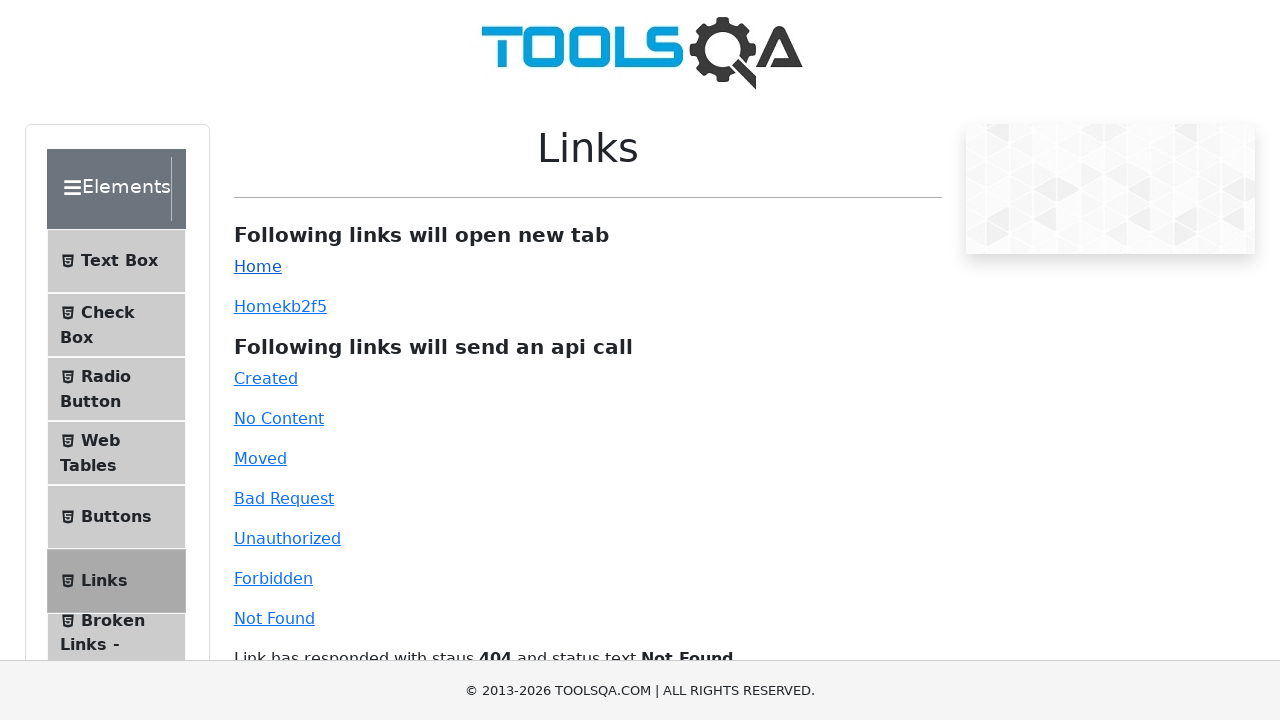